Tests jQuery UI slider interaction by switching to an iframe and dragging the slider element to a new position

Starting URL: https://jqueryui.com/slider/

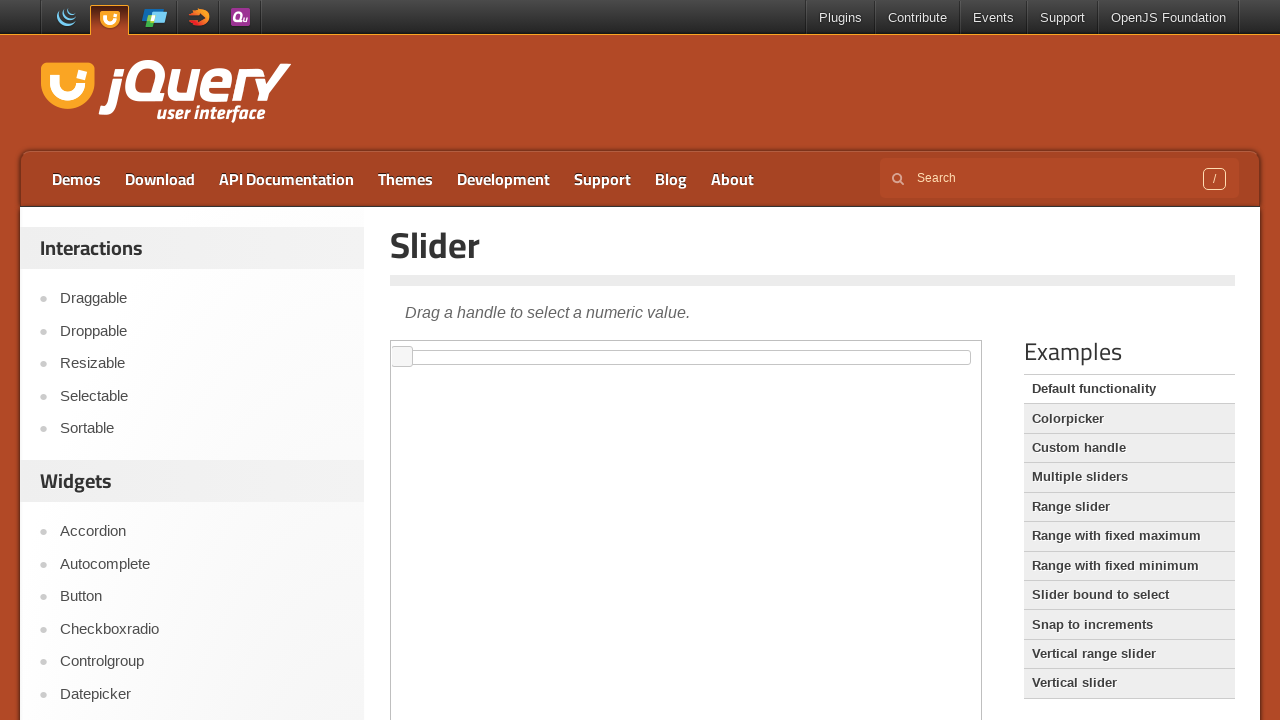

Selected first iframe containing jQuery UI slider
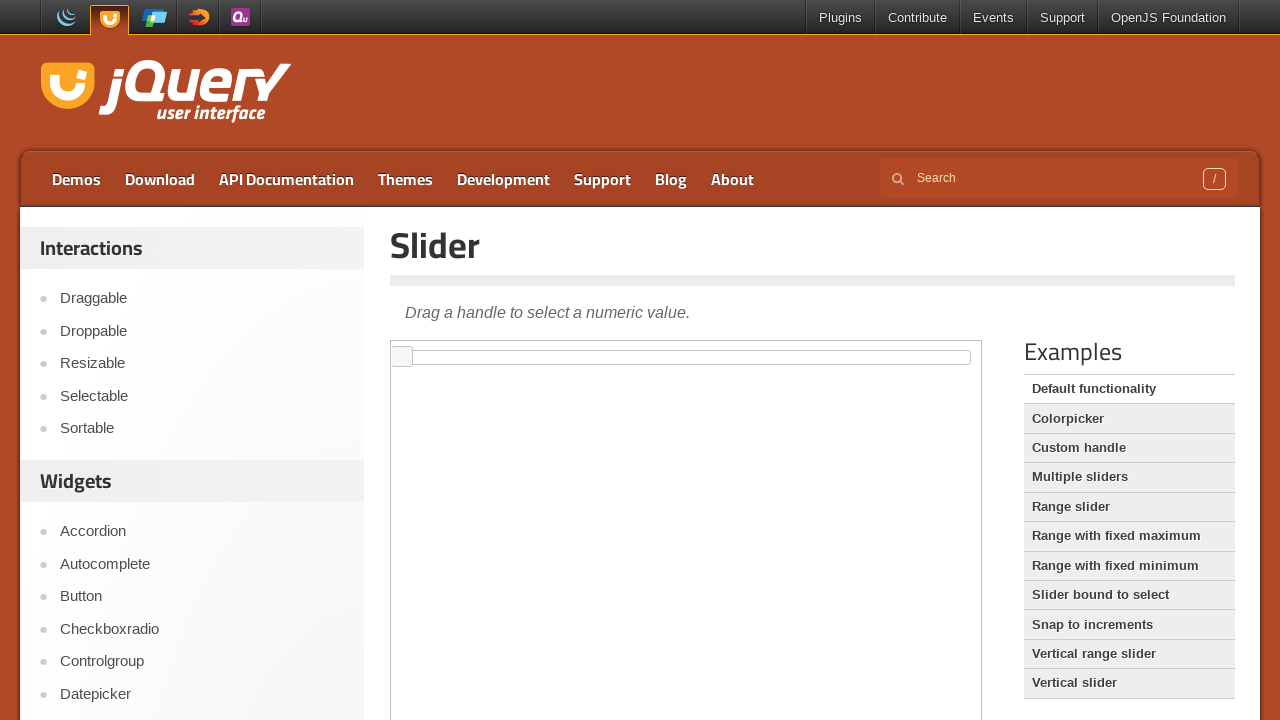

Located slider element within iframe
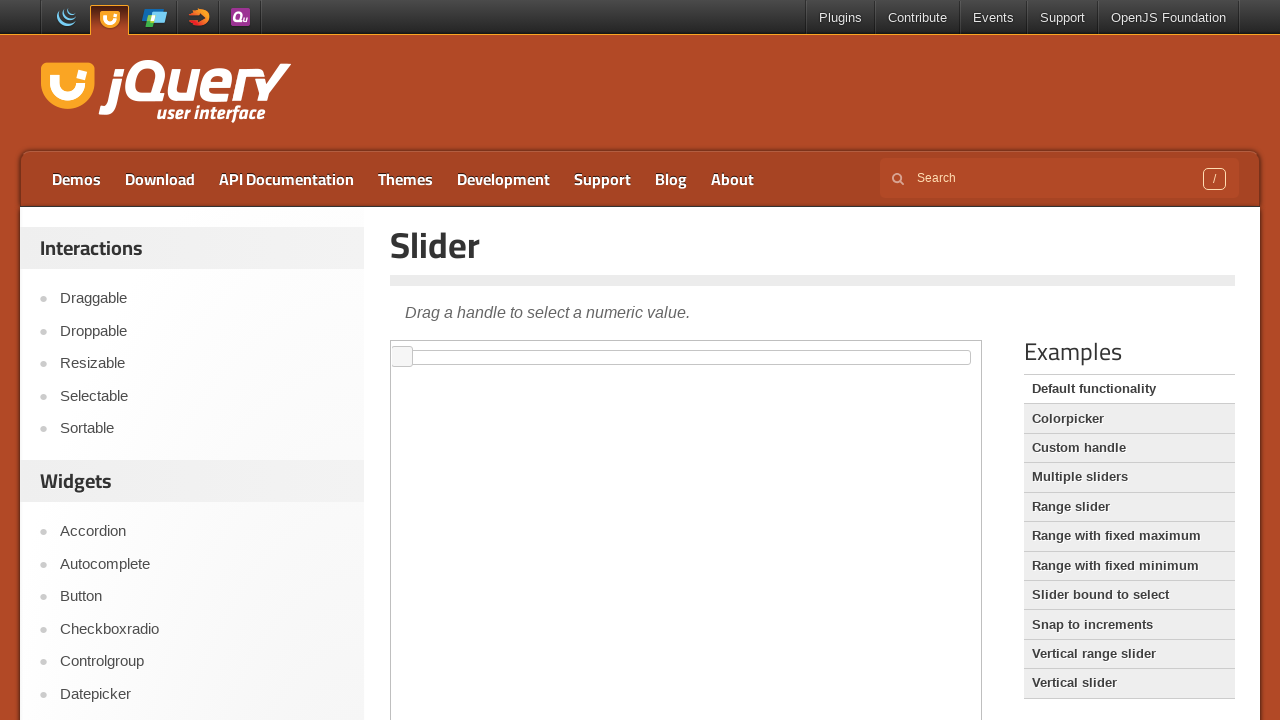

Slider element is now visible and ready for interaction
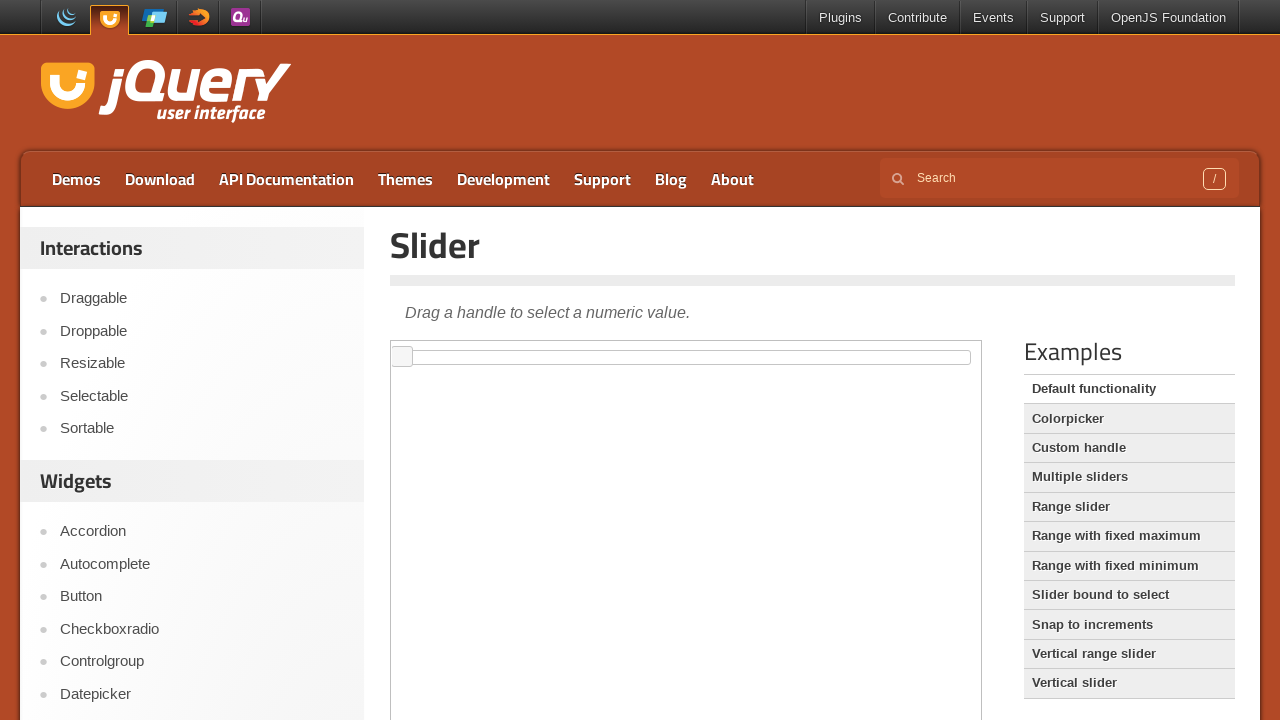

Retrieved slider bounding box dimensions
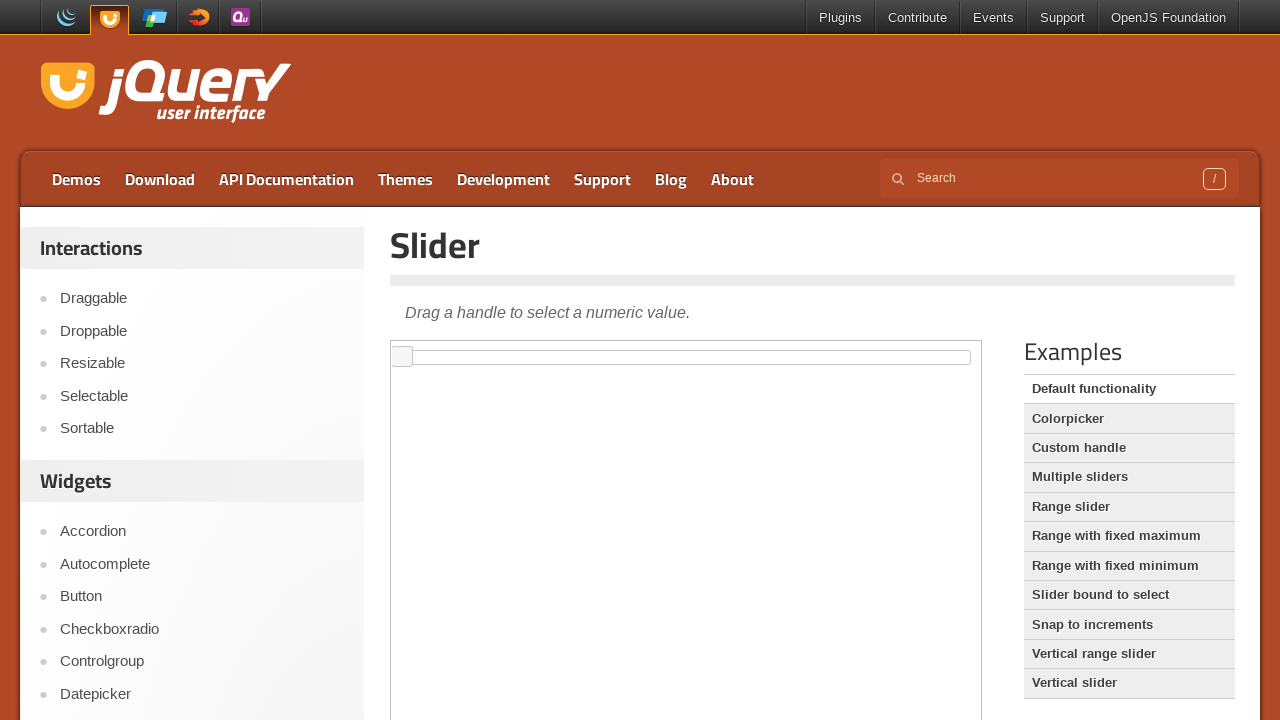

Dragged slider handle to the right to new position (x: 300) at (701, 351)
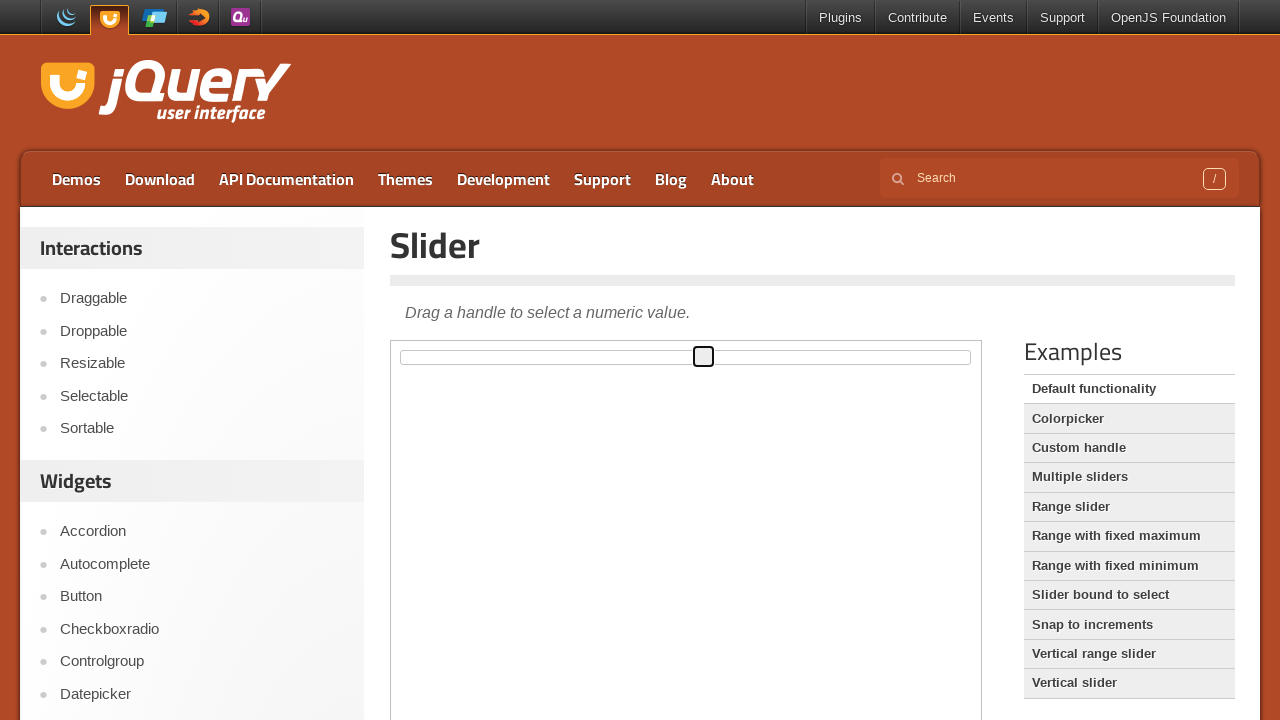

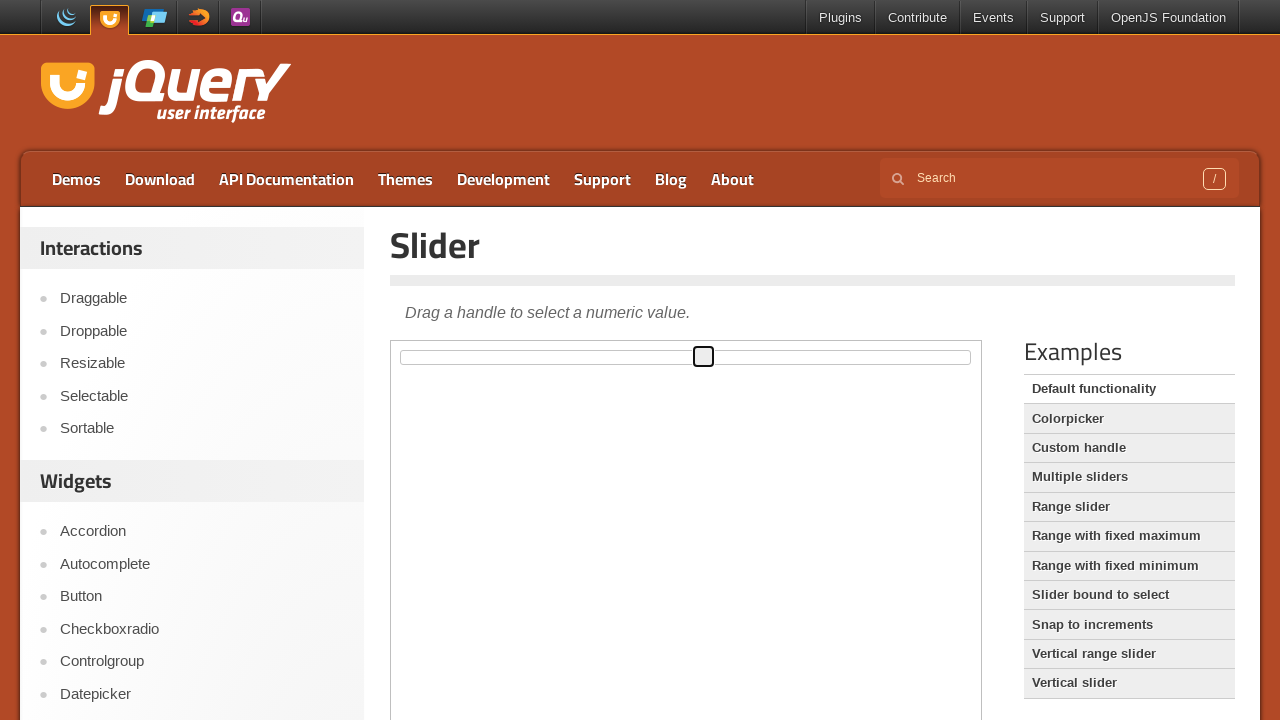